Tests that edits are cancelled when pressing Escape key.

Starting URL: https://demo.playwright.dev/todomvc

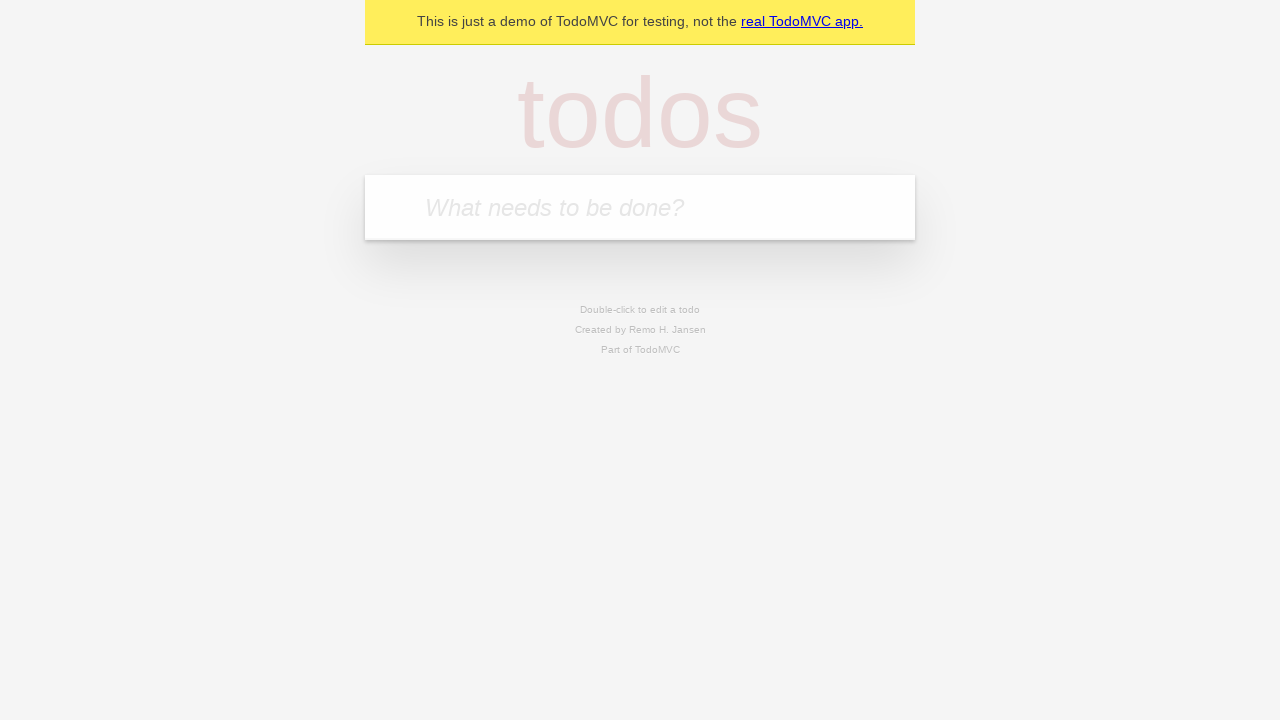

Filled todo input with 'buy some cheese' on internal:attr=[placeholder="What needs to be done?"i]
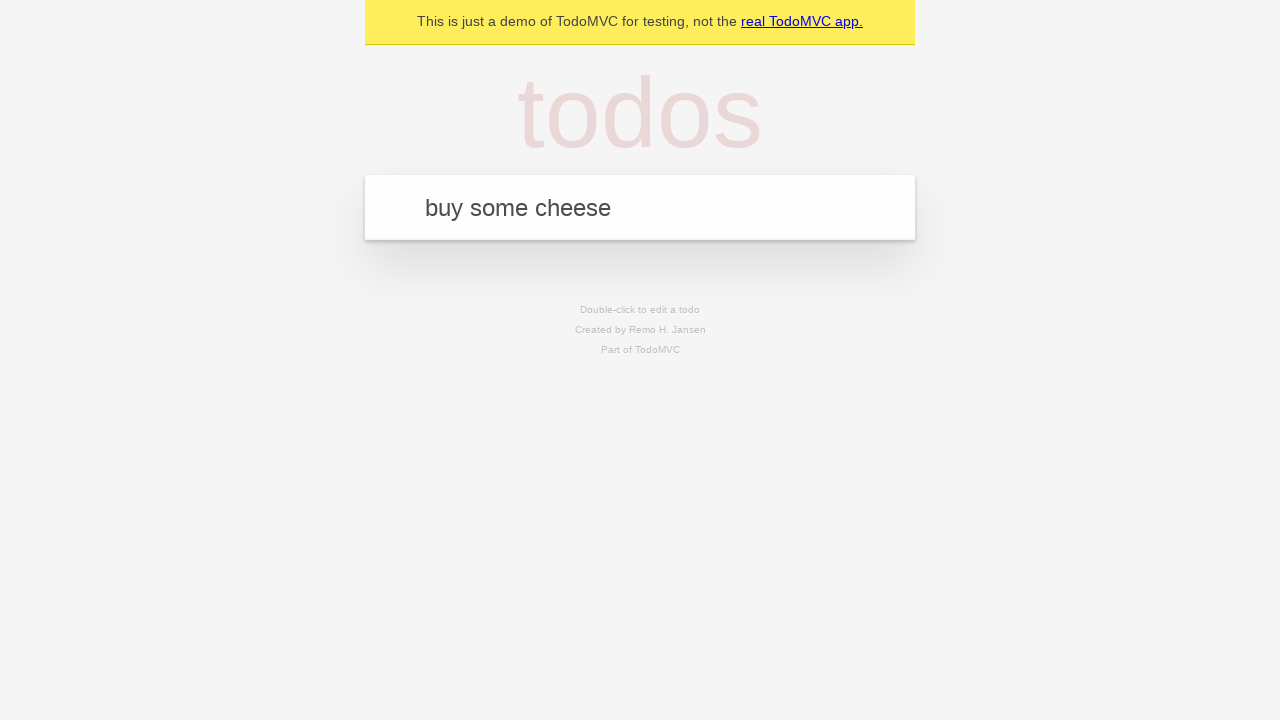

Pressed Enter to add first todo on internal:attr=[placeholder="What needs to be done?"i]
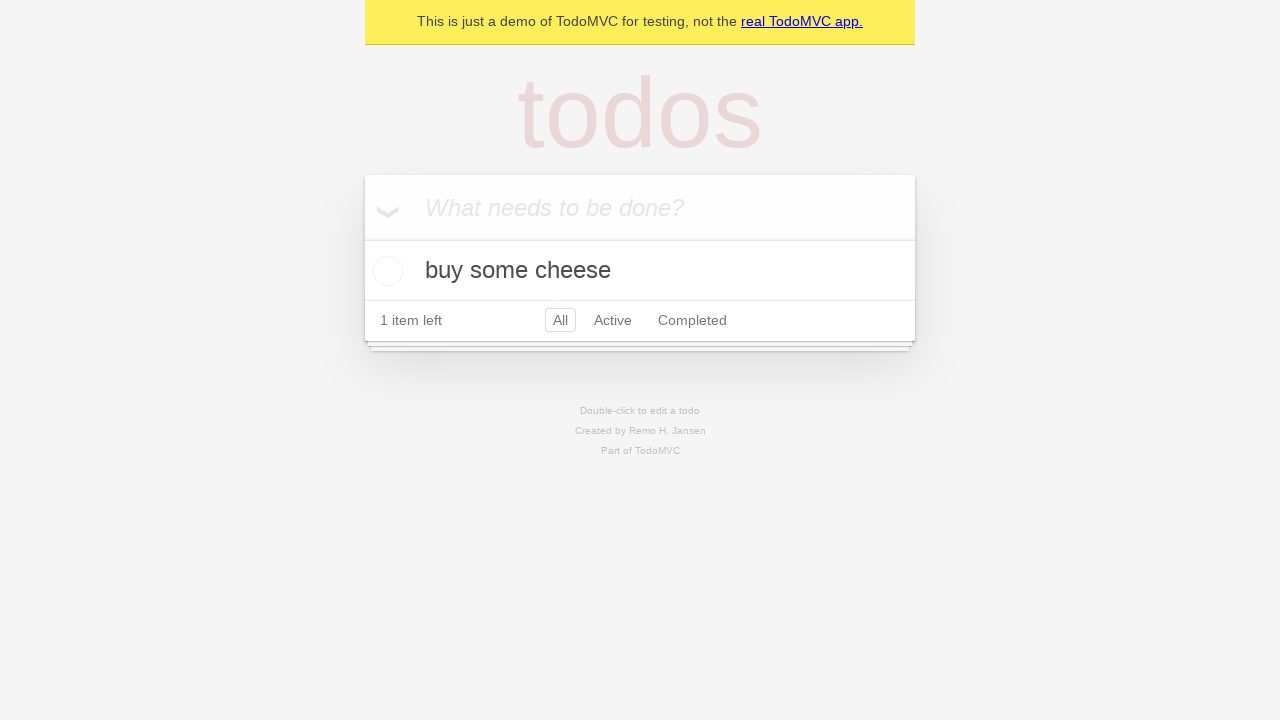

Filled todo input with 'feed the cat' on internal:attr=[placeholder="What needs to be done?"i]
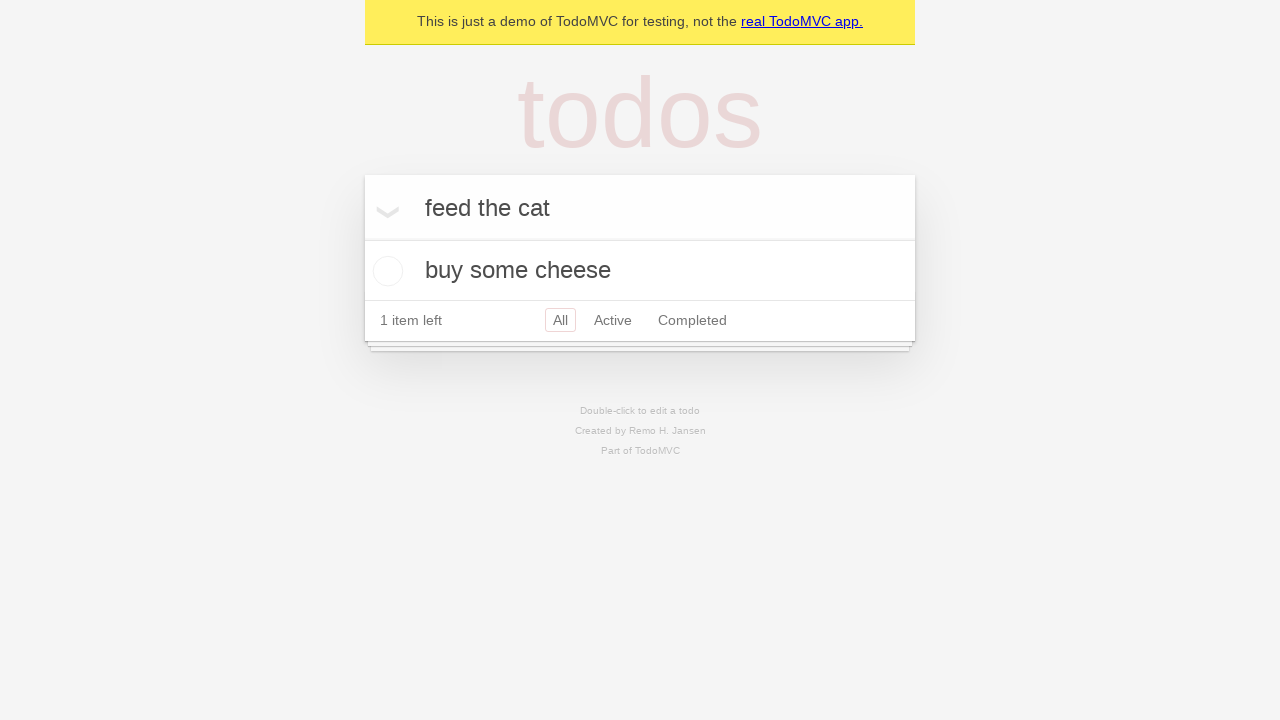

Pressed Enter to add second todo on internal:attr=[placeholder="What needs to be done?"i]
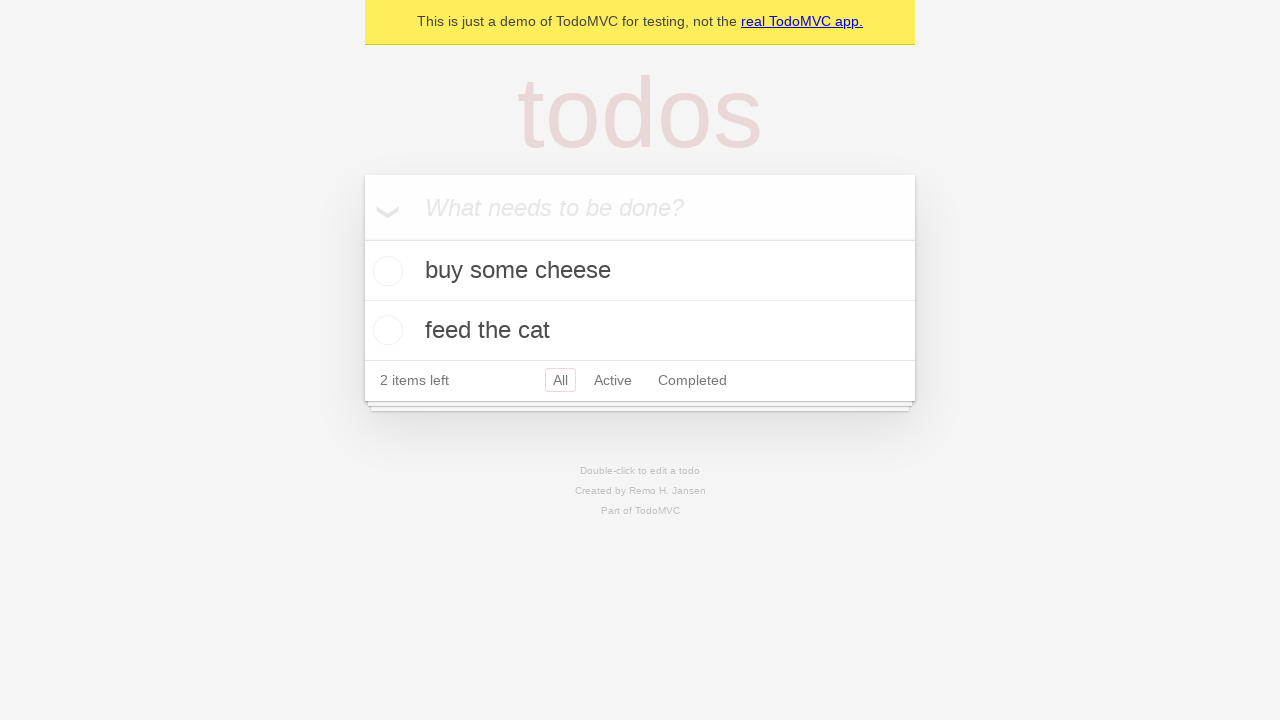

Filled todo input with 'book a doctors appointment' on internal:attr=[placeholder="What needs to be done?"i]
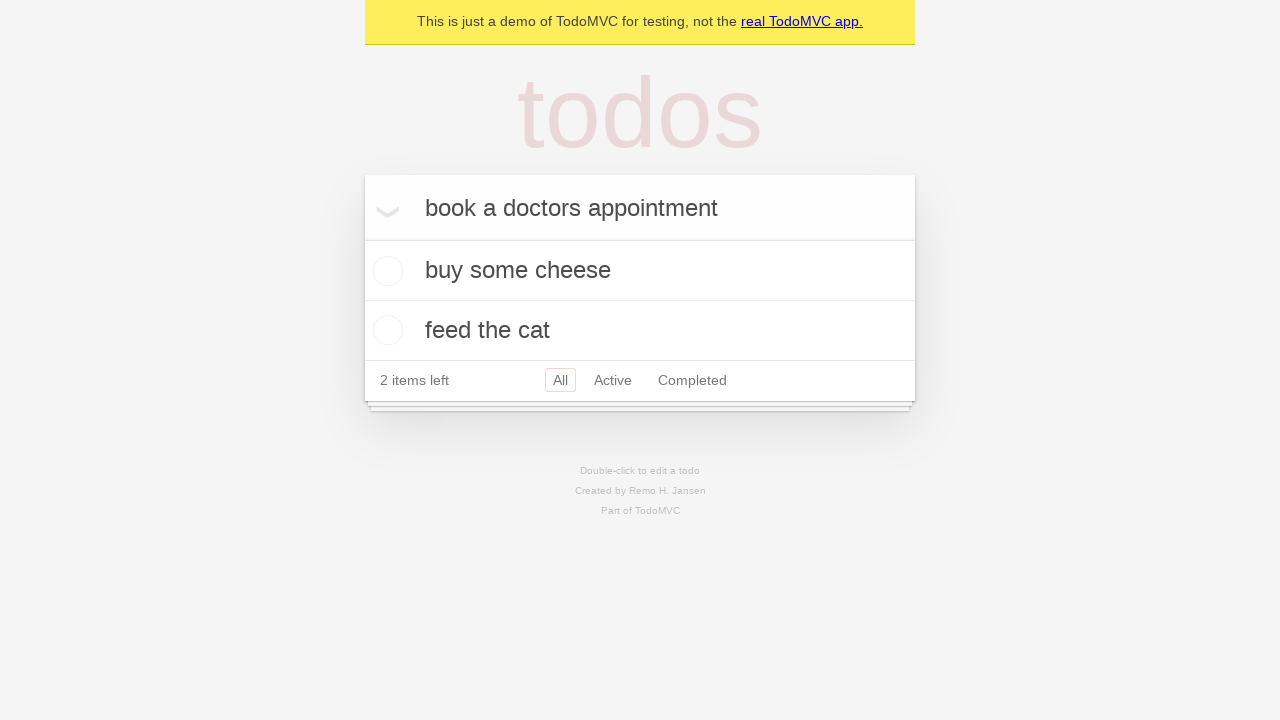

Pressed Enter to add third todo on internal:attr=[placeholder="What needs to be done?"i]
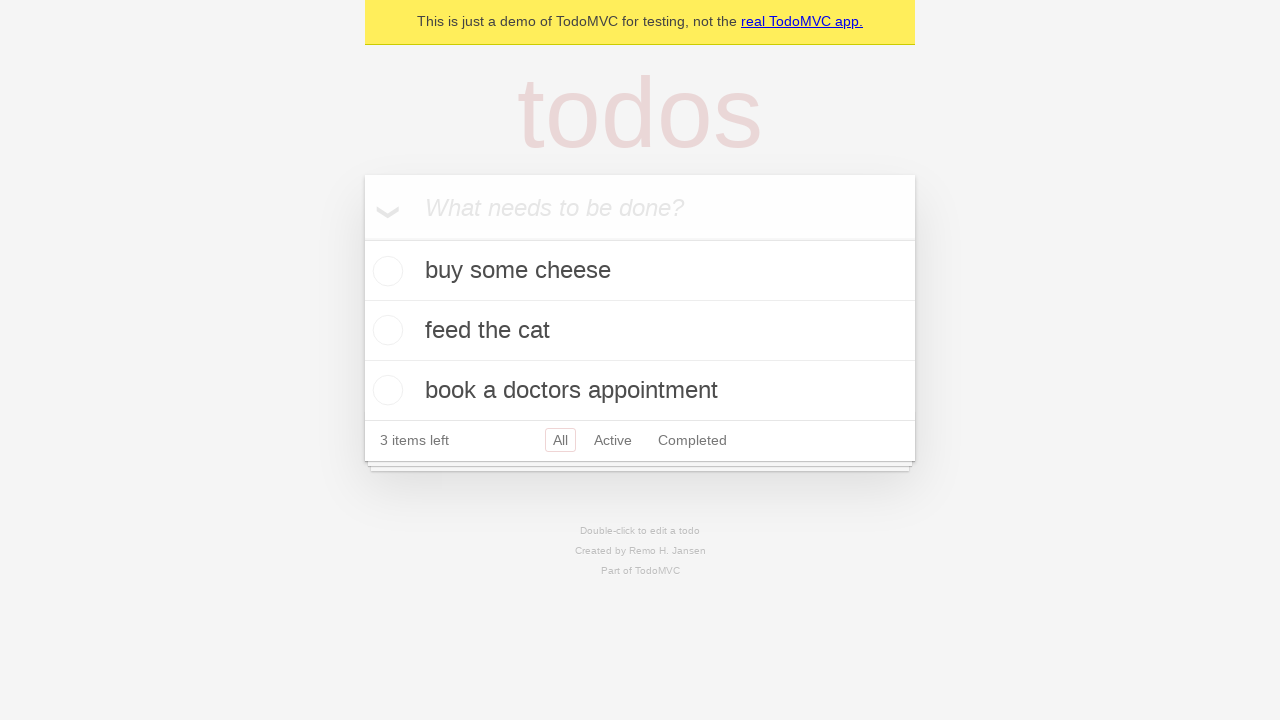

Double-clicked second todo to enter edit mode at (640, 331) on internal:testid=[data-testid="todo-item"s] >> nth=1
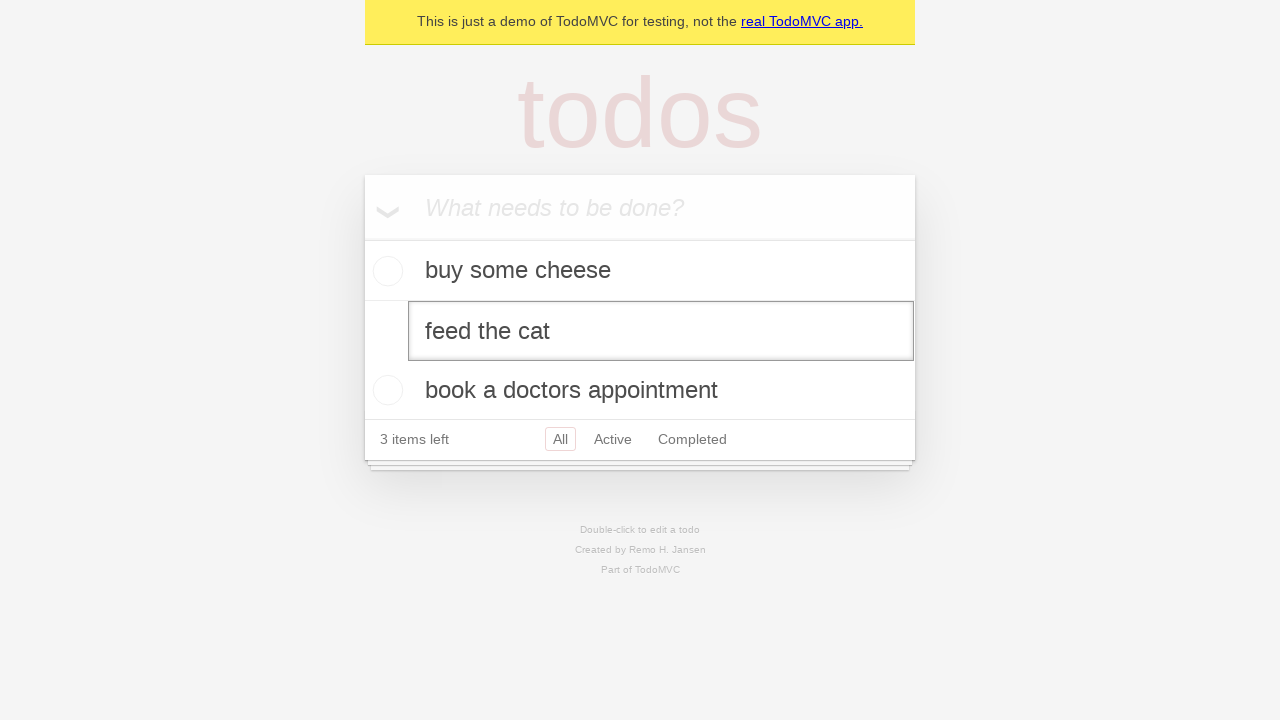

Filled edit field with 'buy some sausages' on internal:testid=[data-testid="todo-item"s] >> nth=1 >> internal:role=textbox[nam
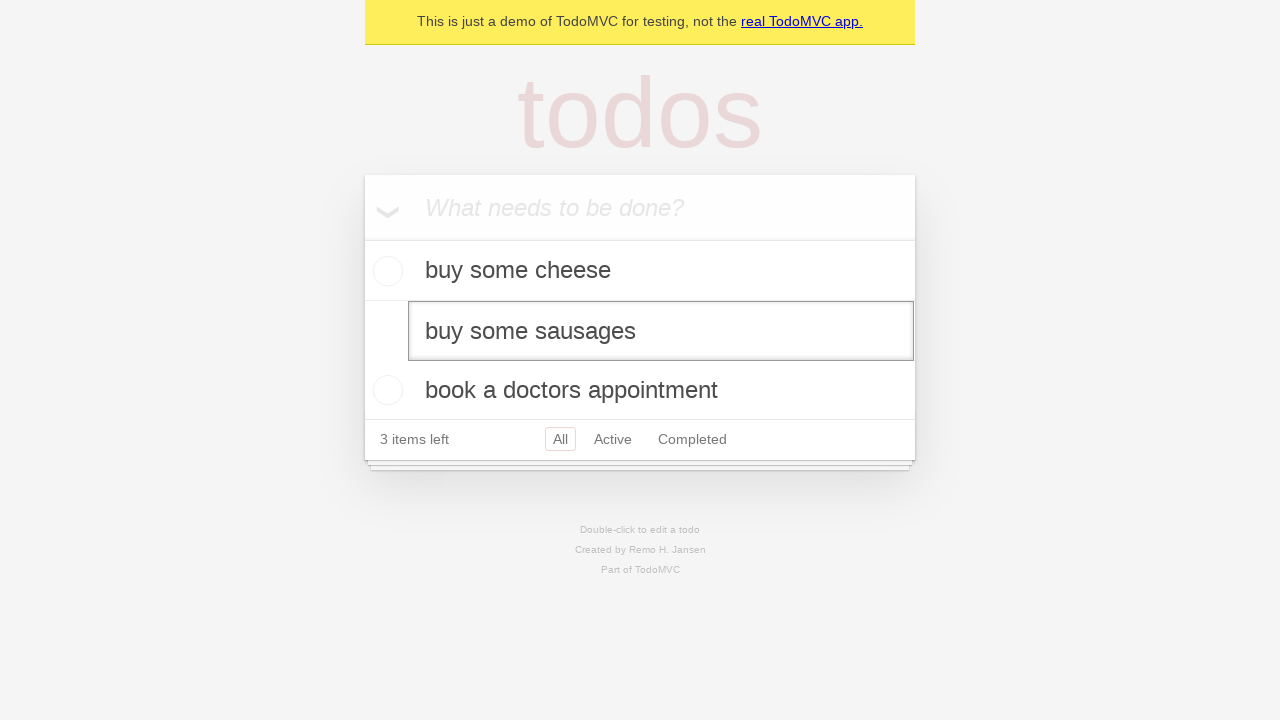

Pressed Escape to cancel edit on internal:testid=[data-testid="todo-item"s] >> nth=1 >> internal:role=textbox[nam
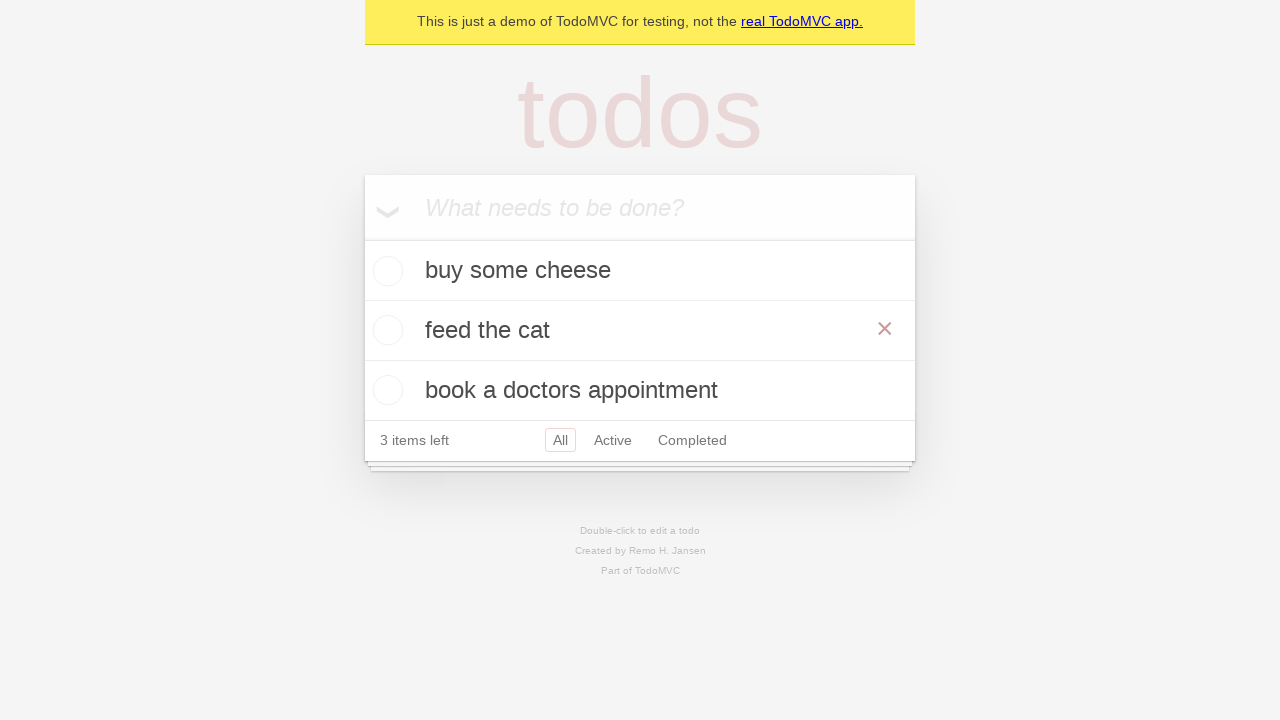

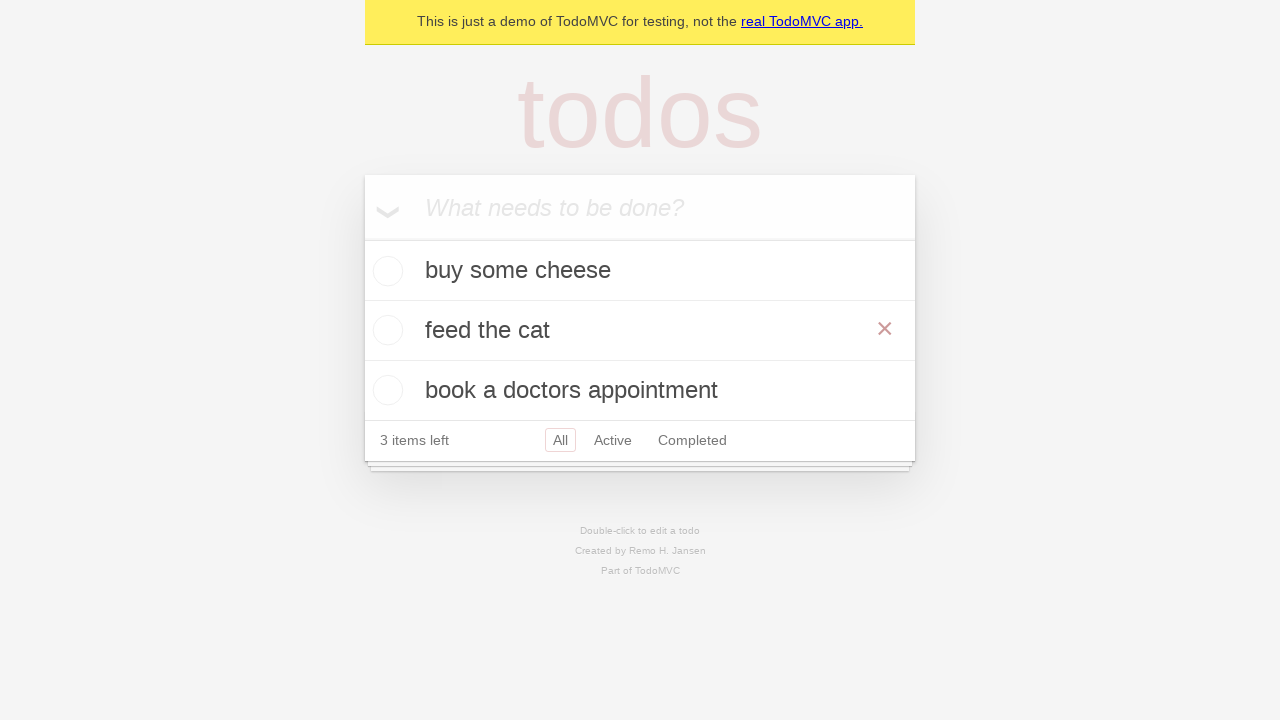